Tests automation practice page by selecting a checkbox, clicking a radio button, and verifying element visibility before and after clicking a hide button

Starting URL: https://rahulshettyacademy.com/AutomationPractice/

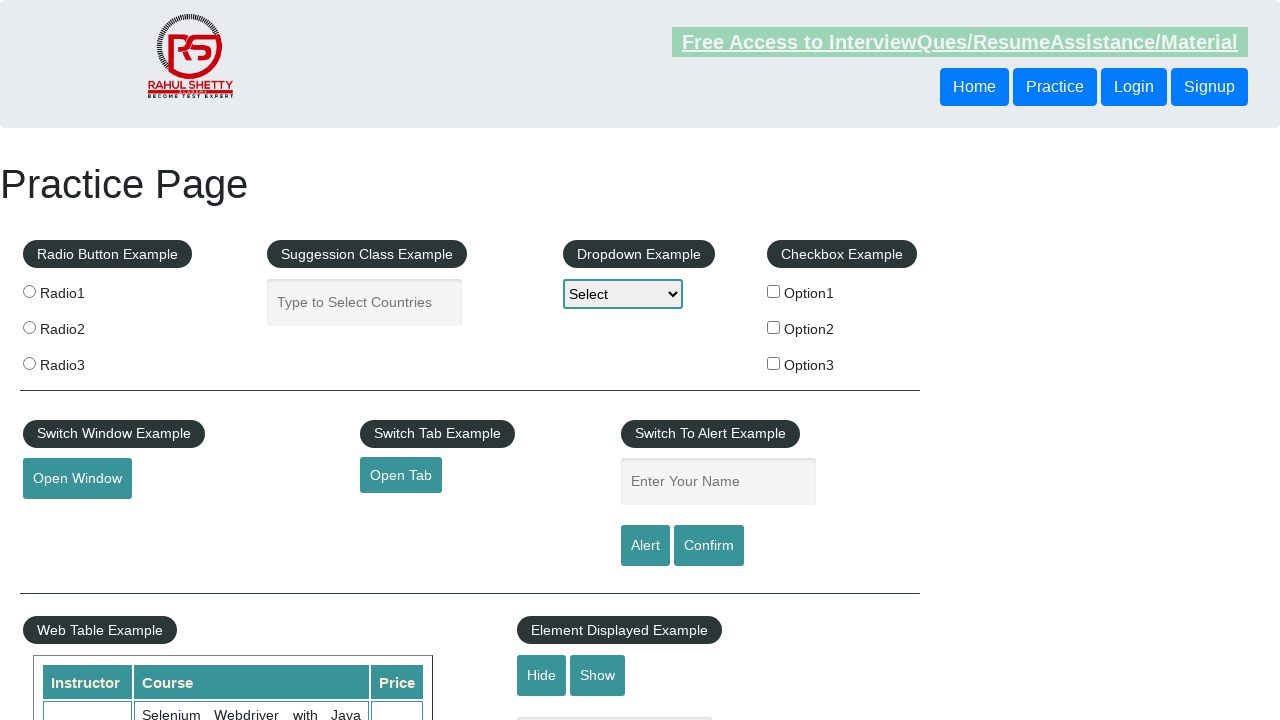

Clicked checkbox with value 'option2' at (774, 327) on input[type='checkbox'][value='option2']
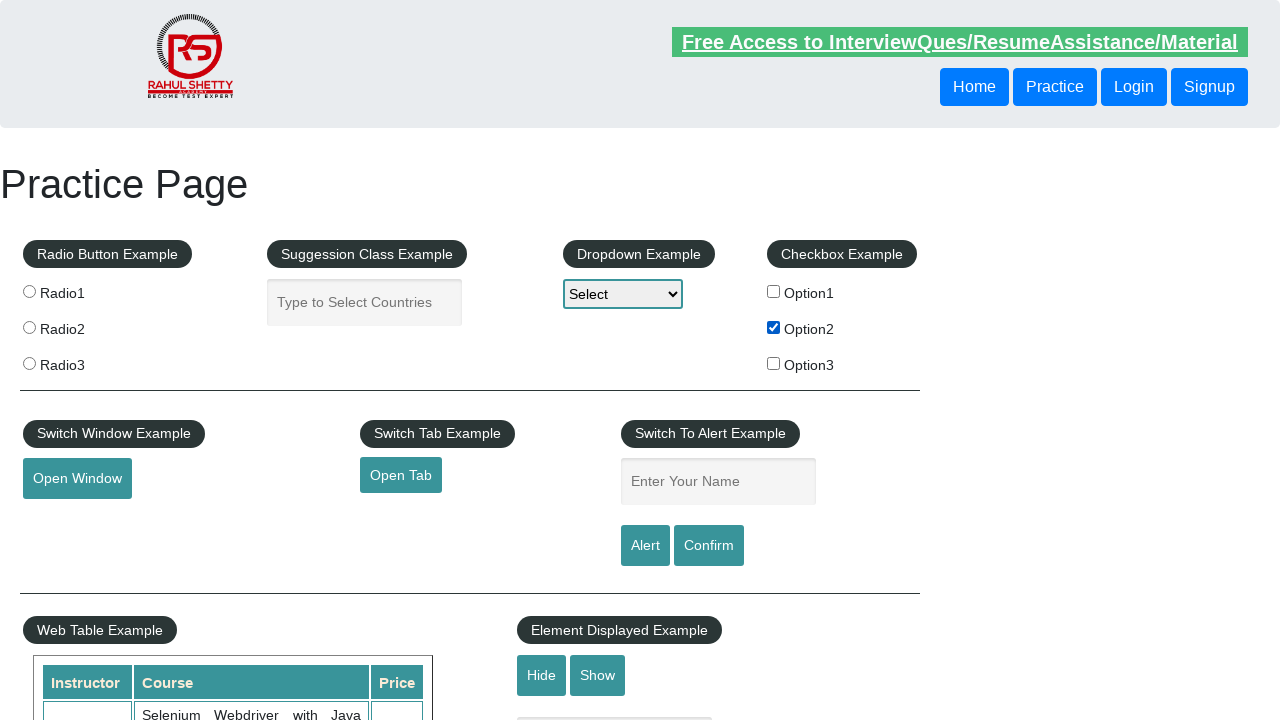

Verified checkbox with value 'option2' is selected
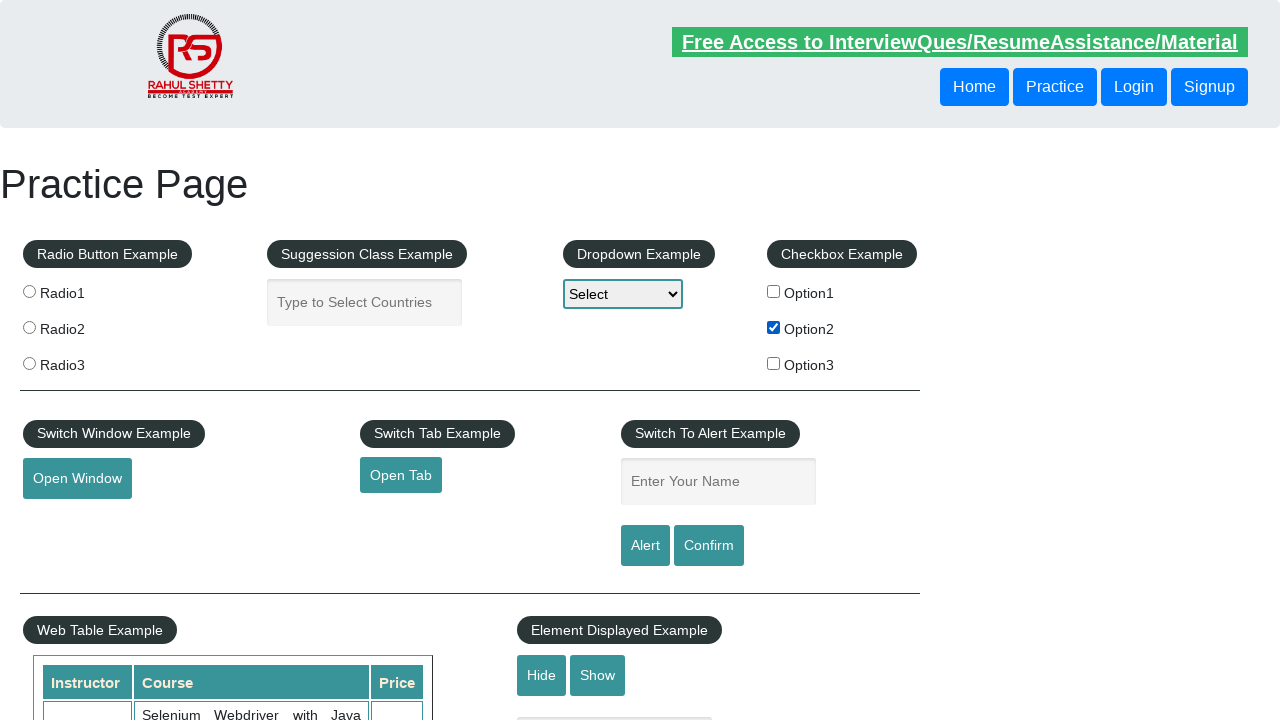

Clicked the third radio button at (29, 363) on .radioButton >> nth=2
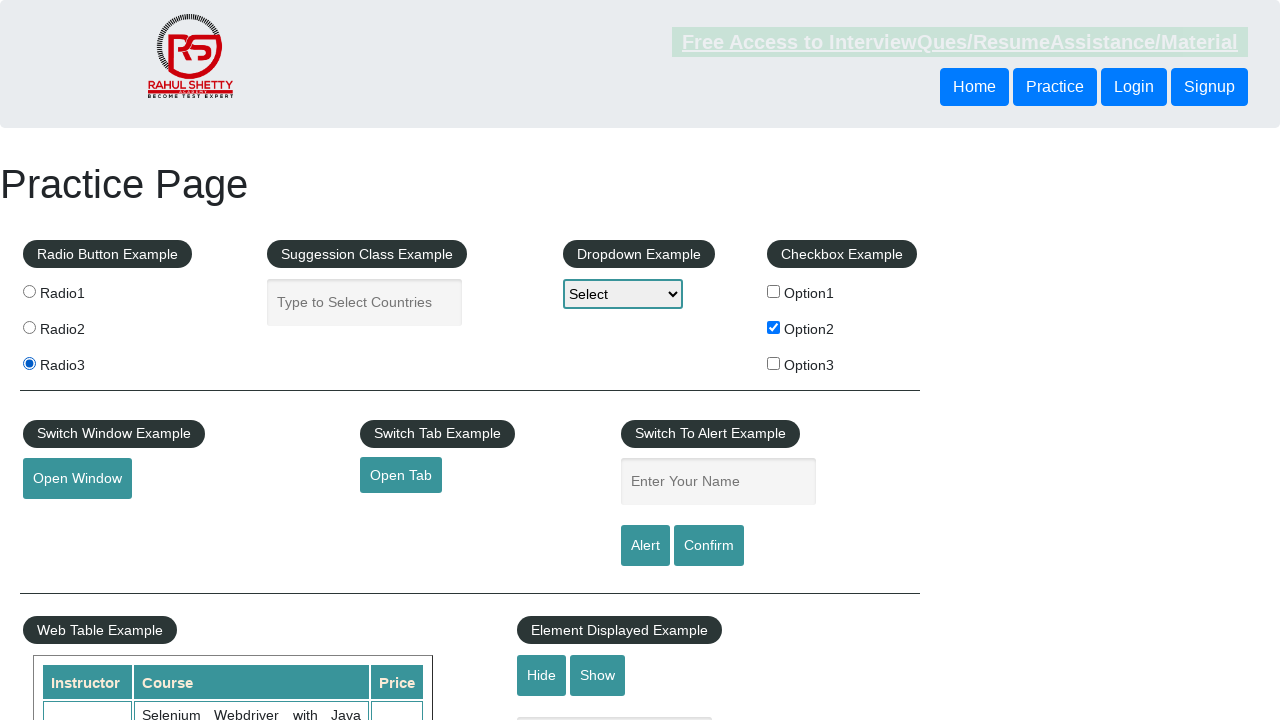

Verified the third radio button is selected
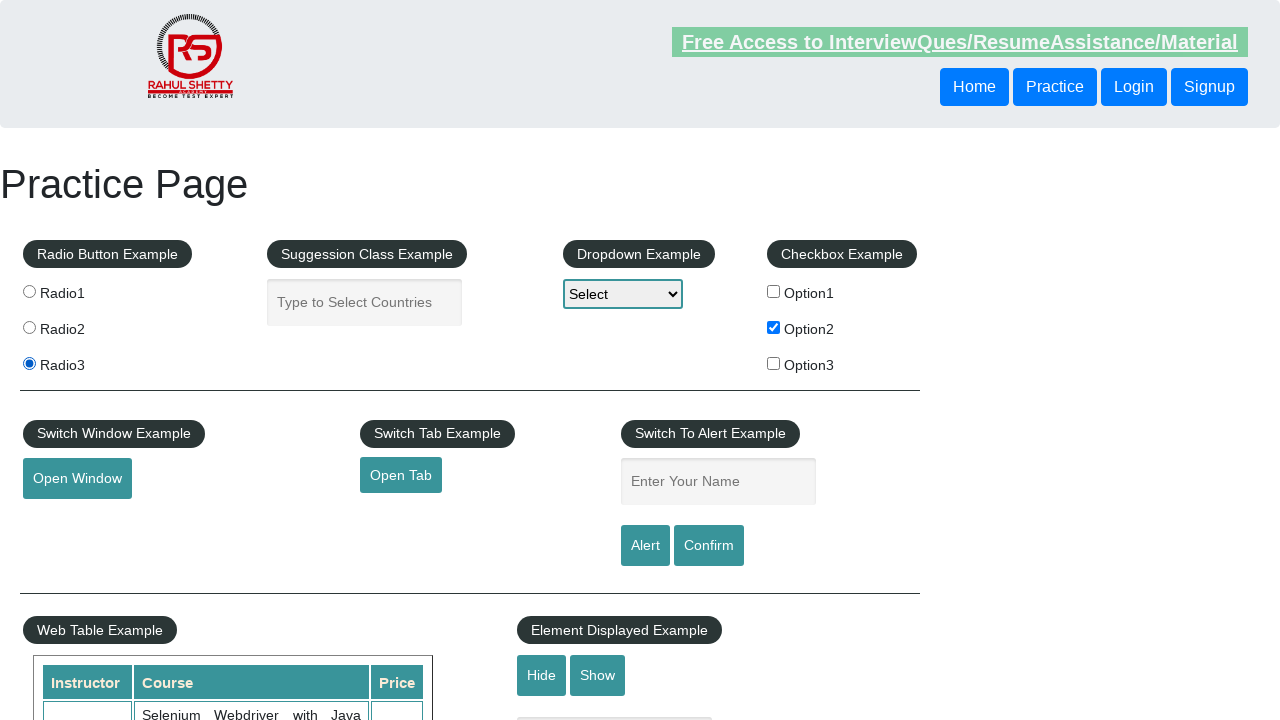

Verified text box is visible initially
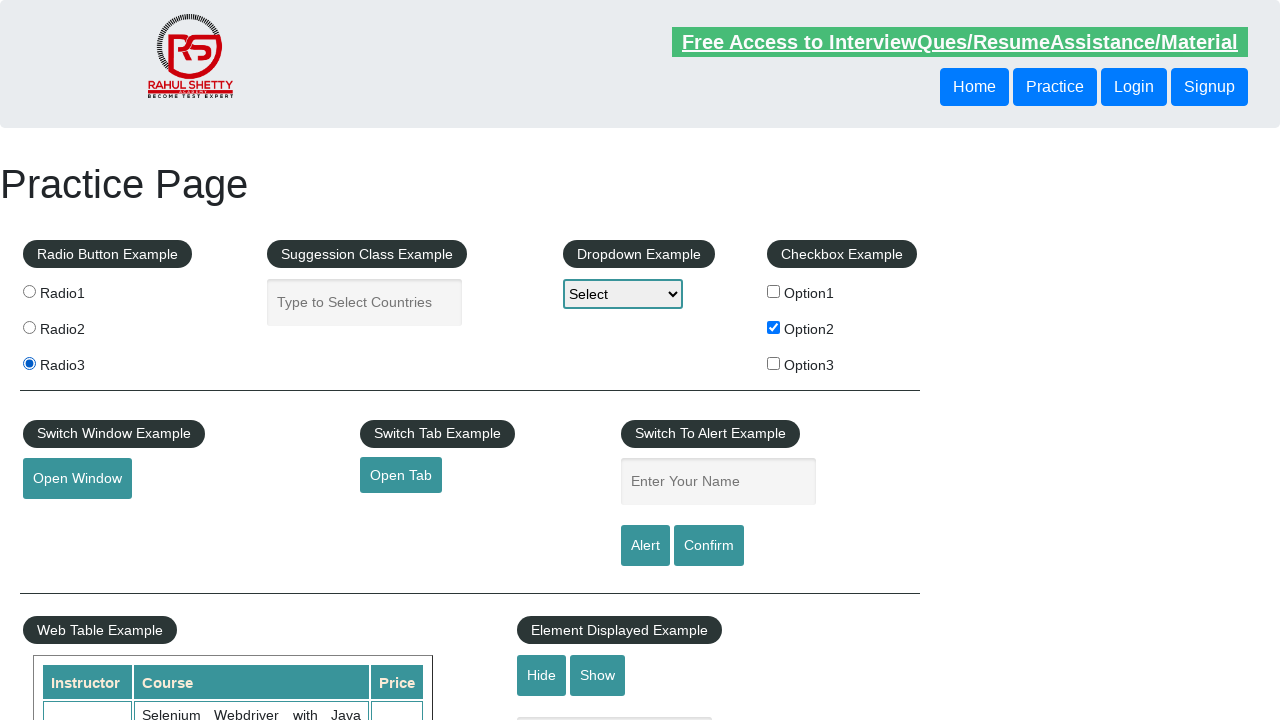

Clicked the hide button at (542, 675) on #hide-textbox
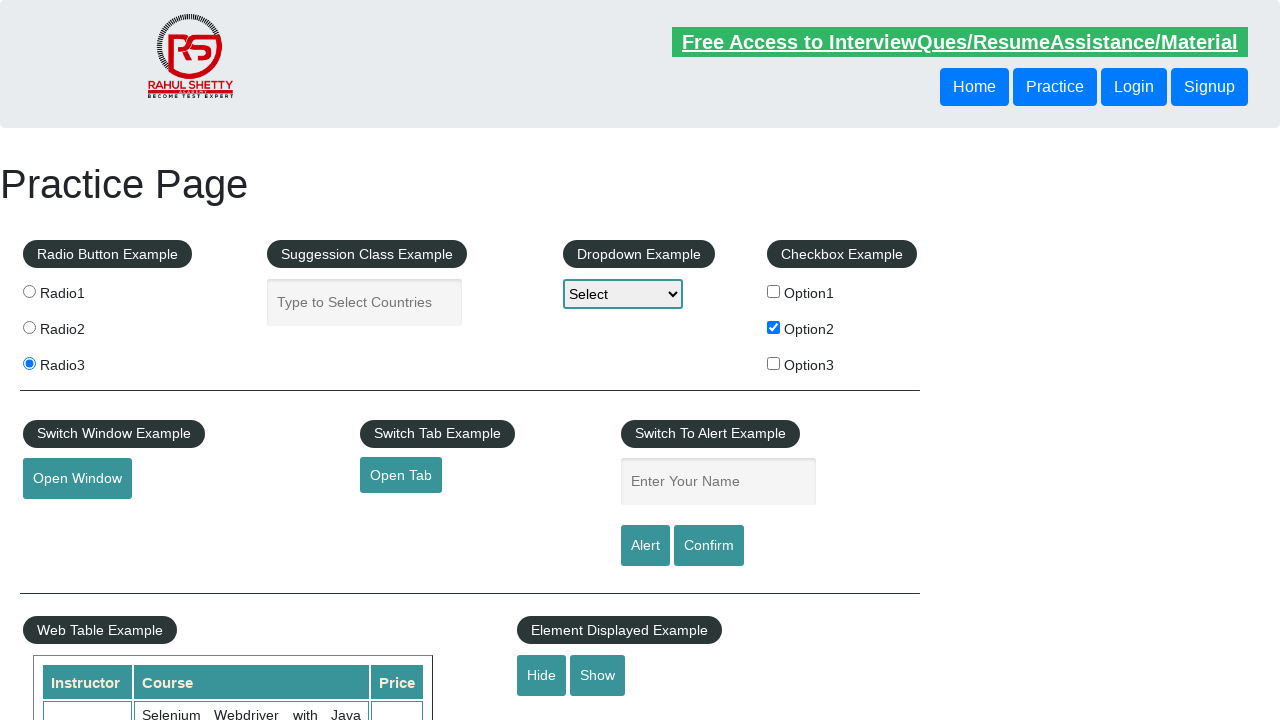

Text box element is now hidden
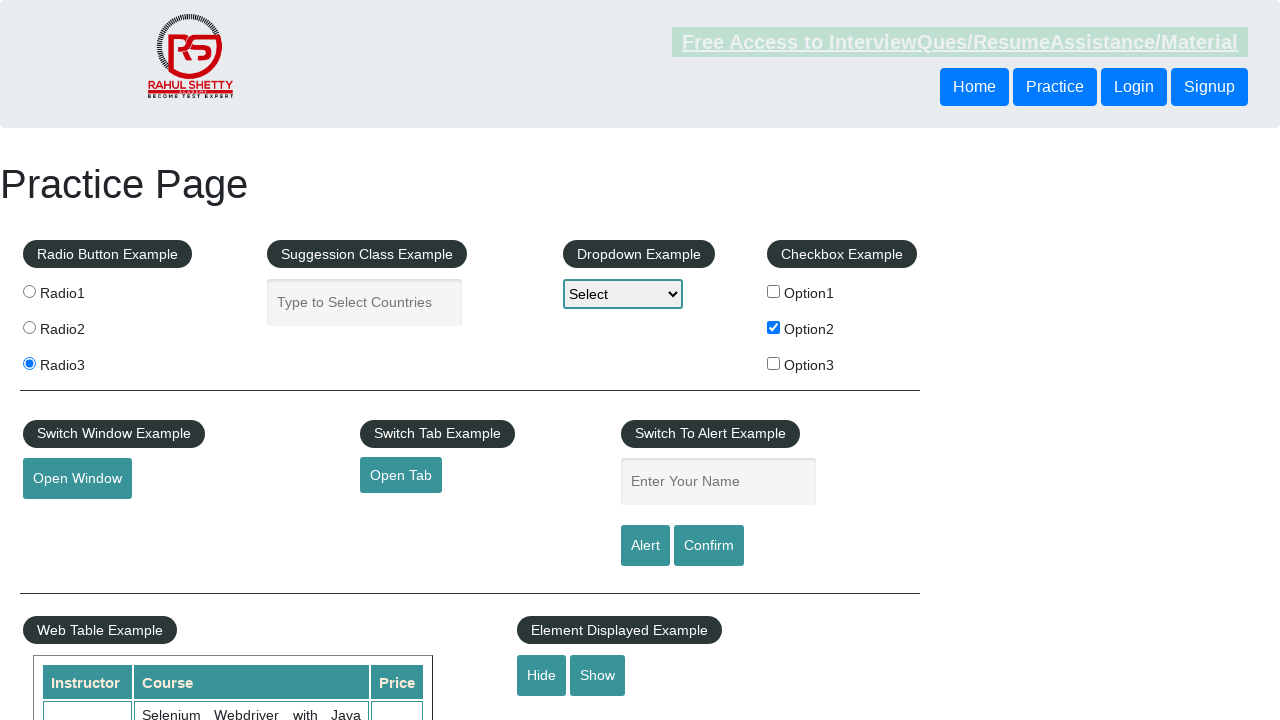

Verified text box is no longer visible
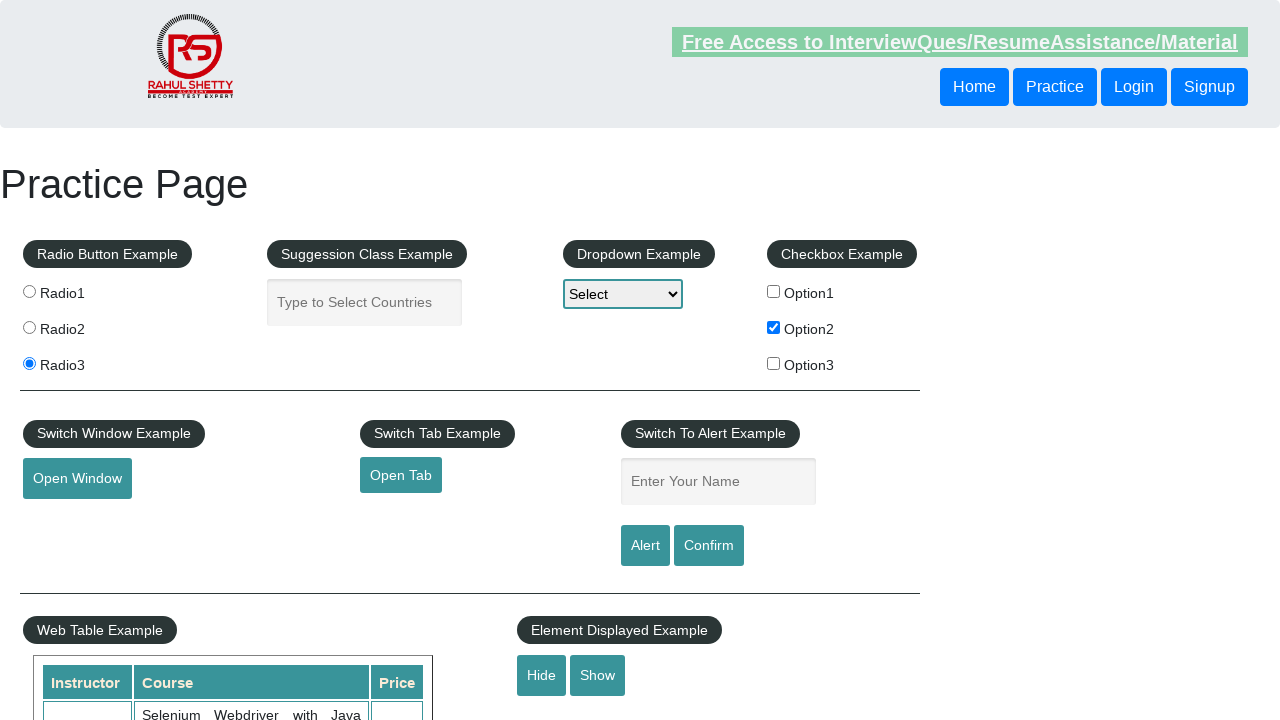

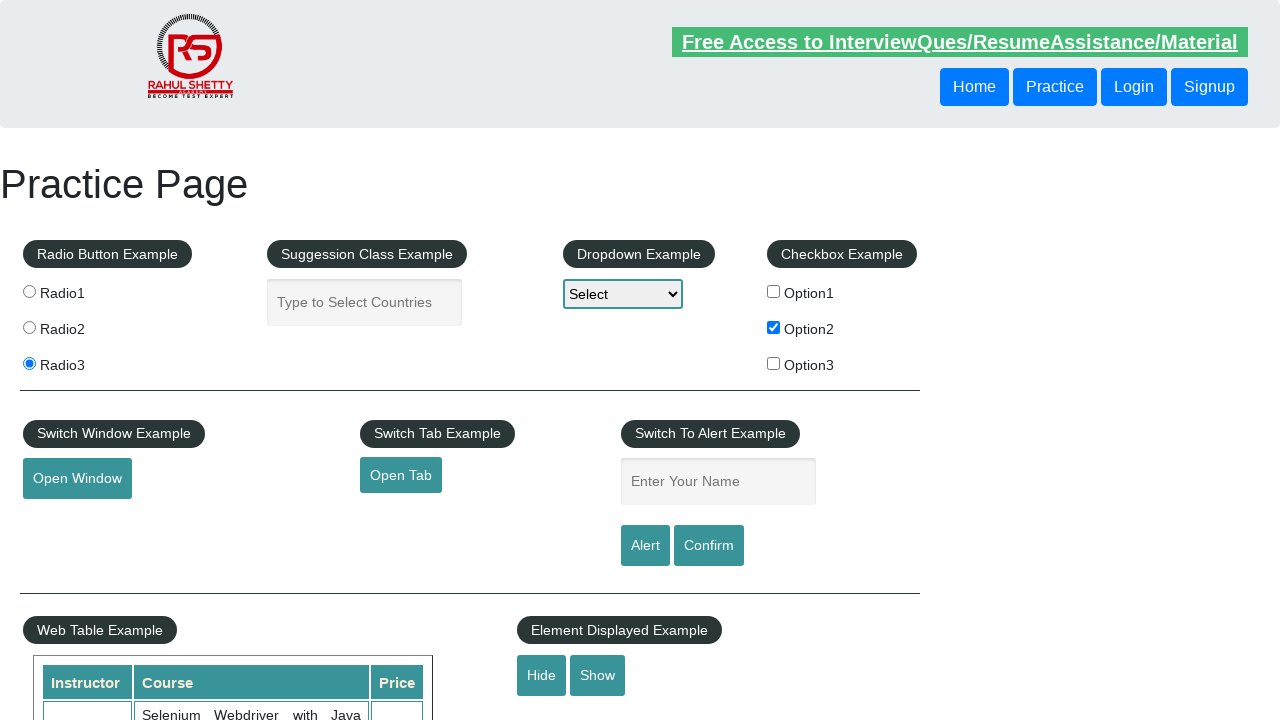